Validates that the GitHub link points to the correct URL

Starting URL: https://jaredwebber.dev

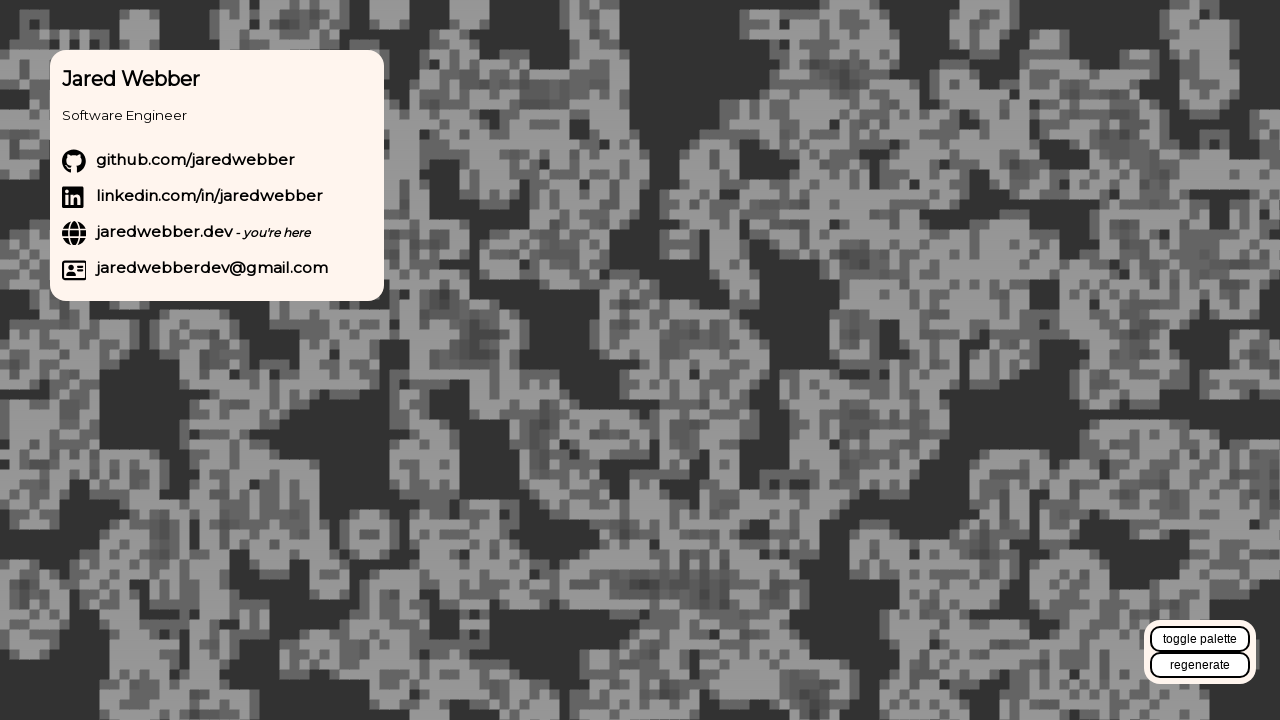

Located GitHub link with text 'github.com/jaredwebber'
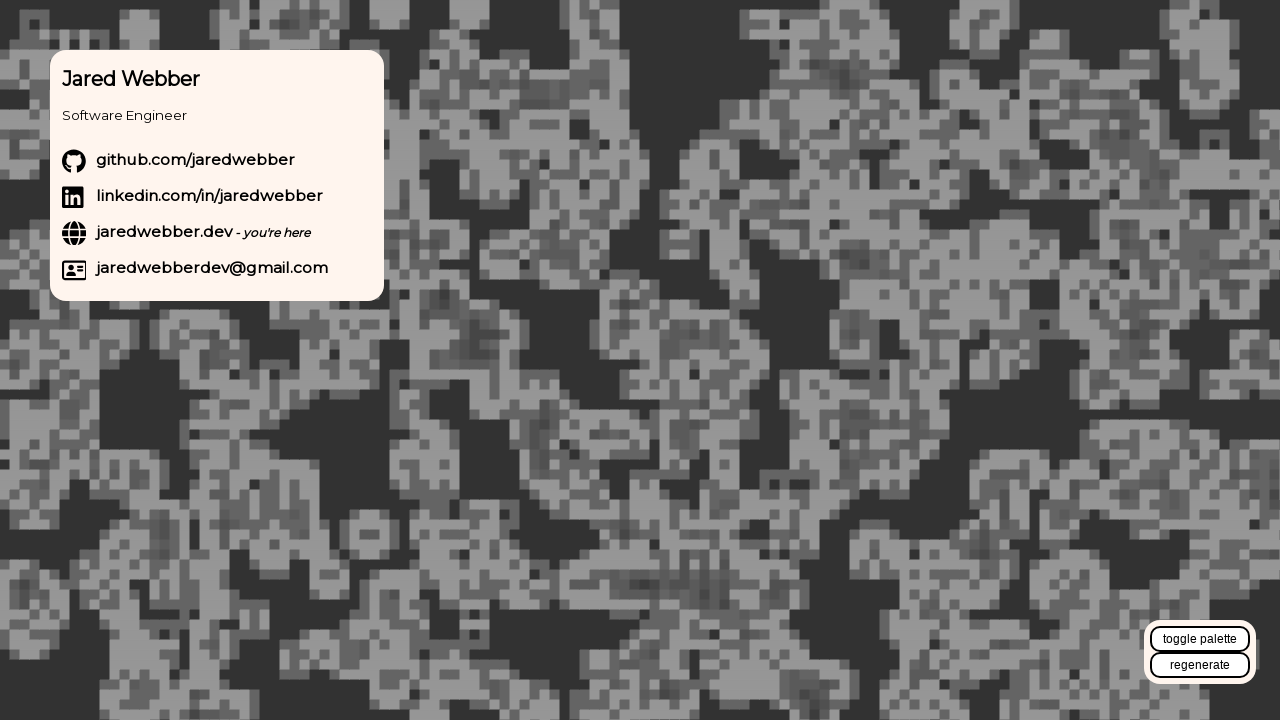

Verified GitHub link points to correct URL: https://github.com/jaredwebber
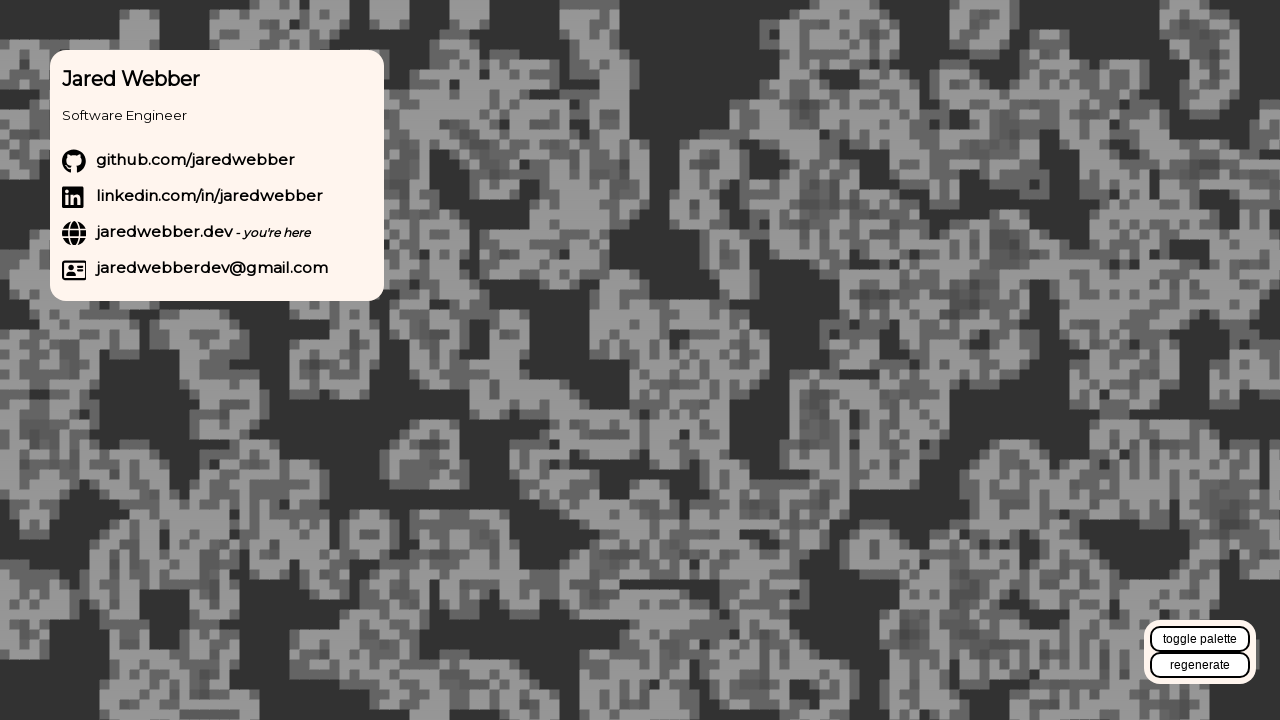

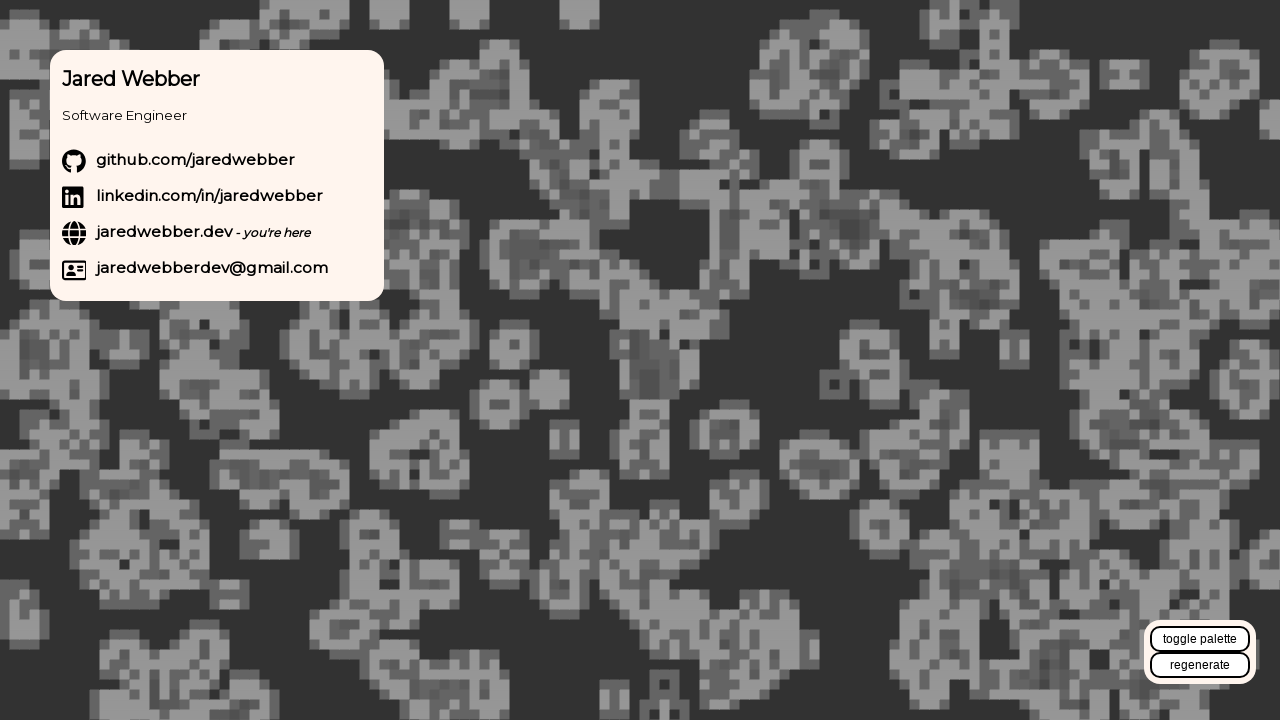